Tests filtering to display all todo items after applying other filters

Starting URL: https://demo.playwright.dev/todomvc

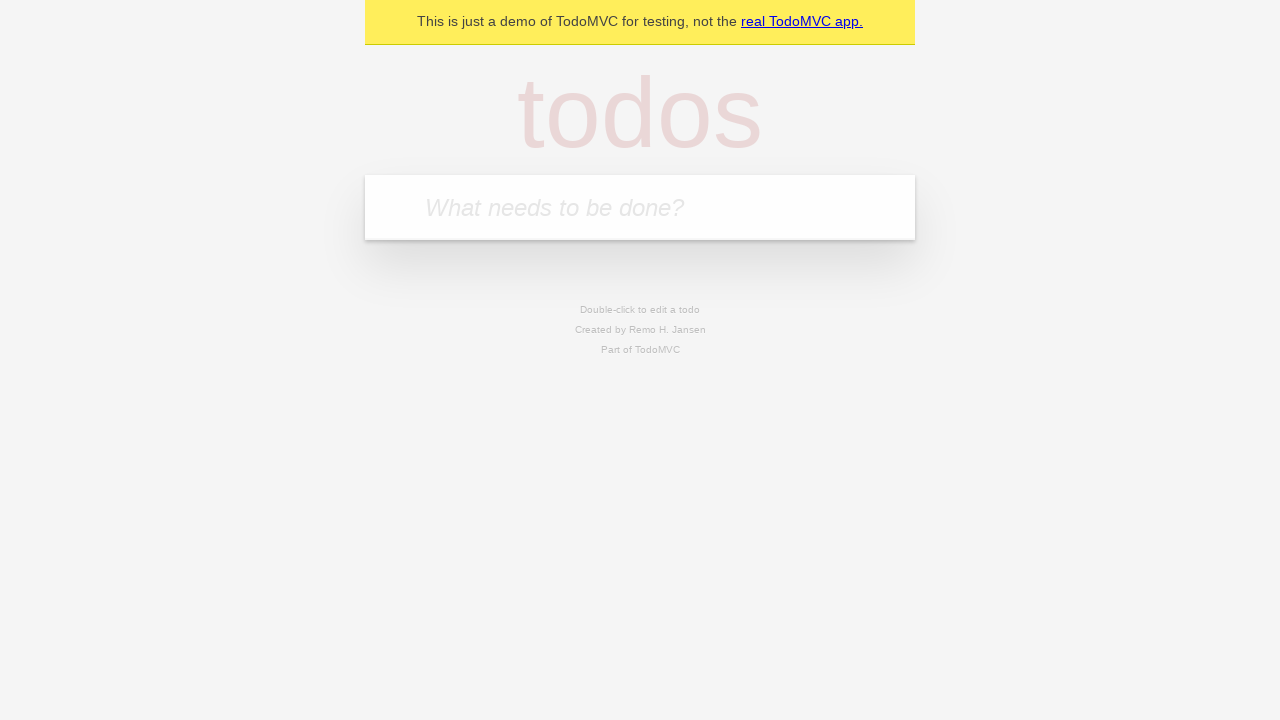

Filled todo input with 'buy some cheese' on internal:attr=[placeholder="What needs to be done?"i]
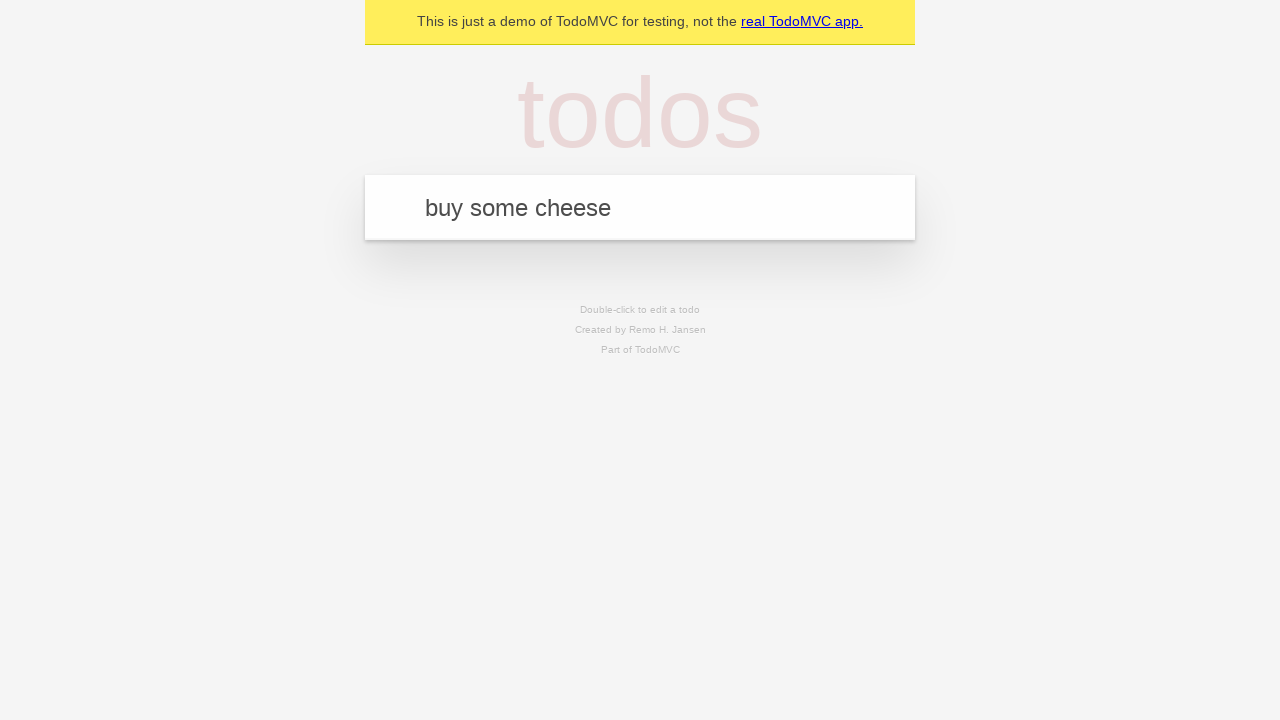

Pressed Enter to add first todo item on internal:attr=[placeholder="What needs to be done?"i]
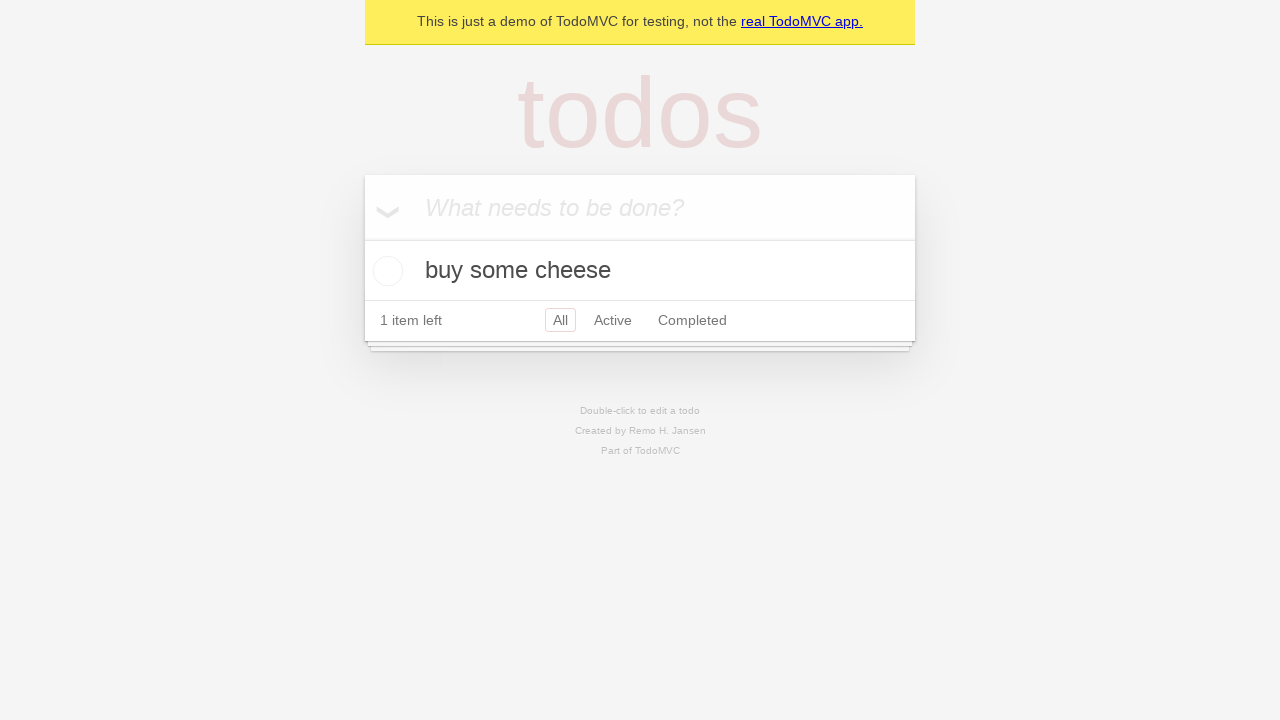

Filled todo input with 'feed the cat' on internal:attr=[placeholder="What needs to be done?"i]
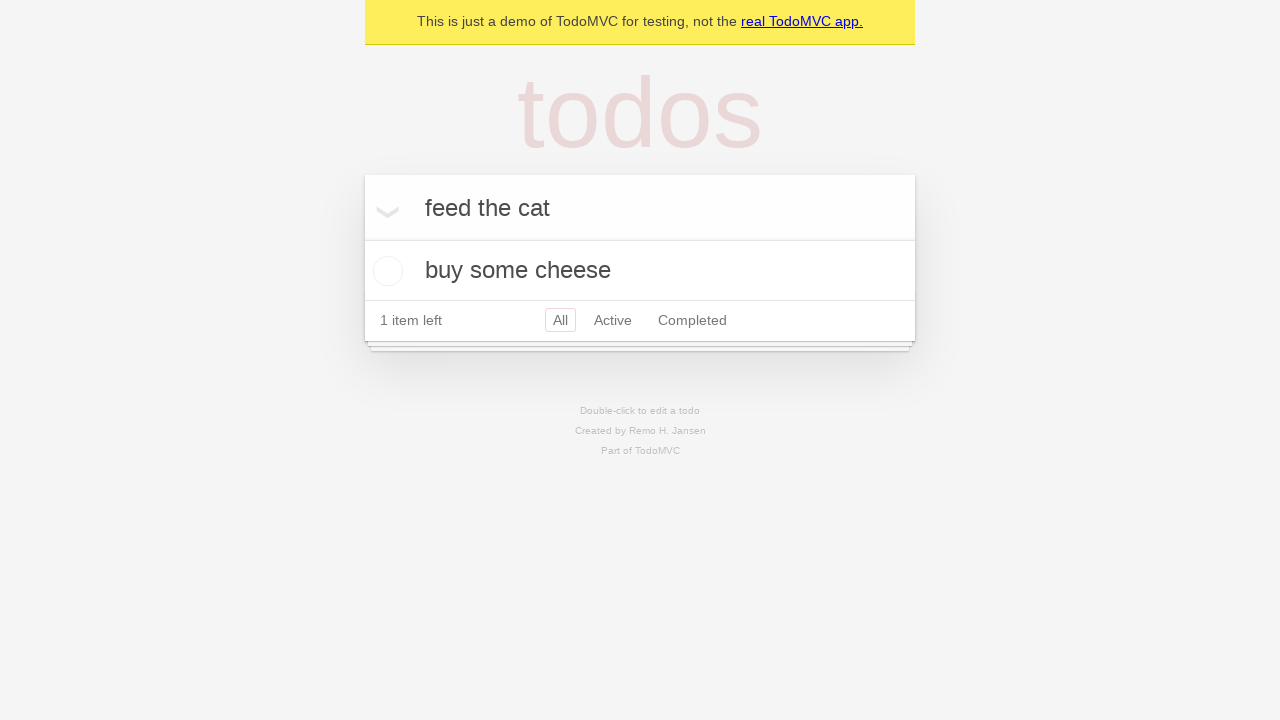

Pressed Enter to add second todo item on internal:attr=[placeholder="What needs to be done?"i]
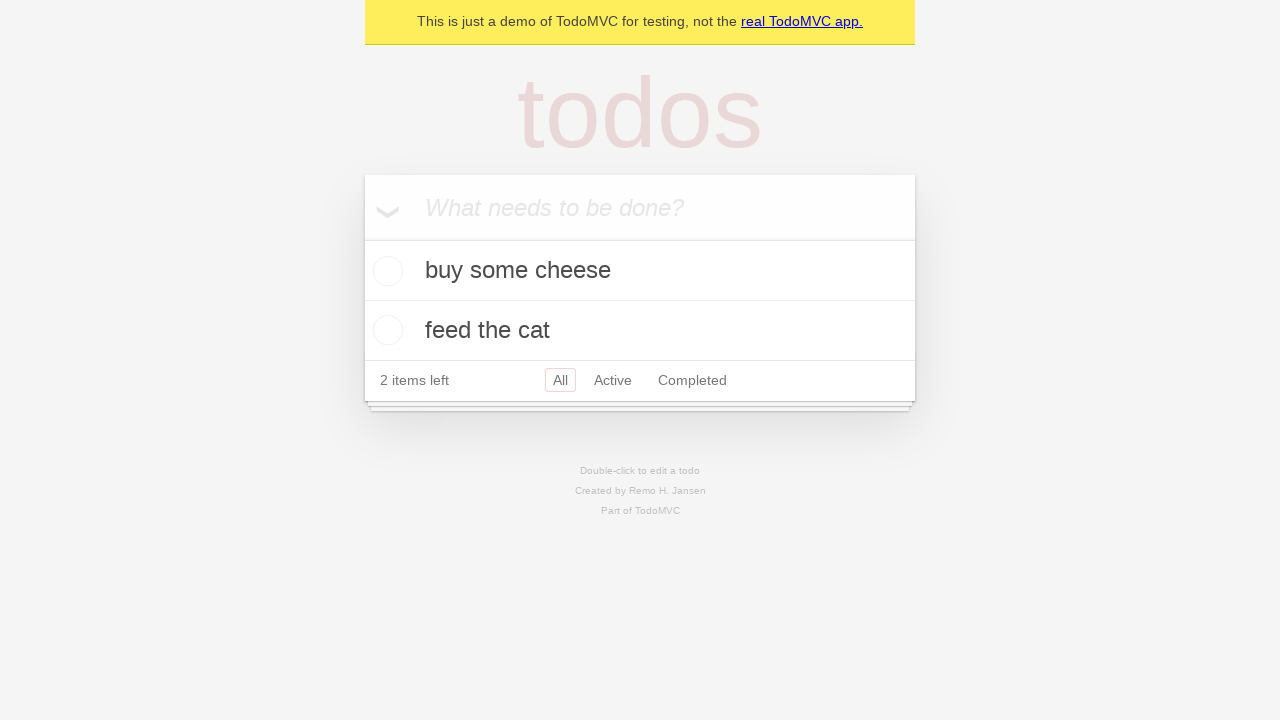

Filled todo input with 'book a doctors appointment' on internal:attr=[placeholder="What needs to be done?"i]
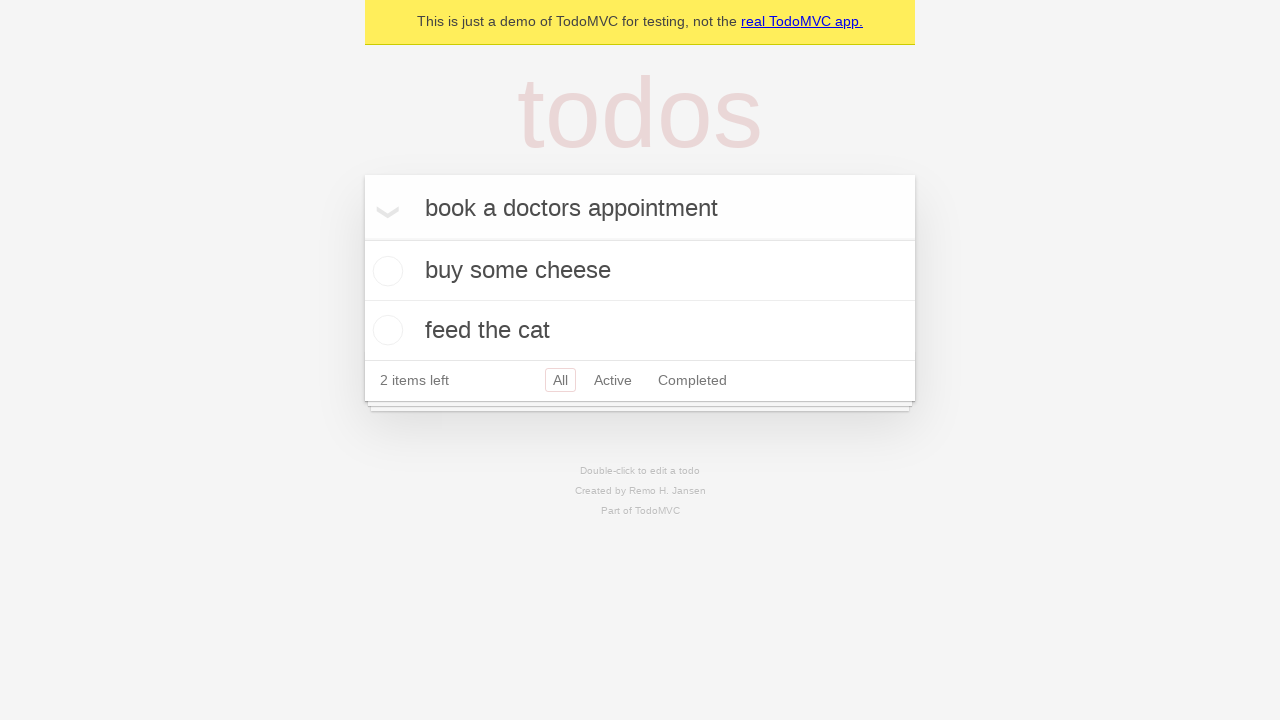

Pressed Enter to add third todo item on internal:attr=[placeholder="What needs to be done?"i]
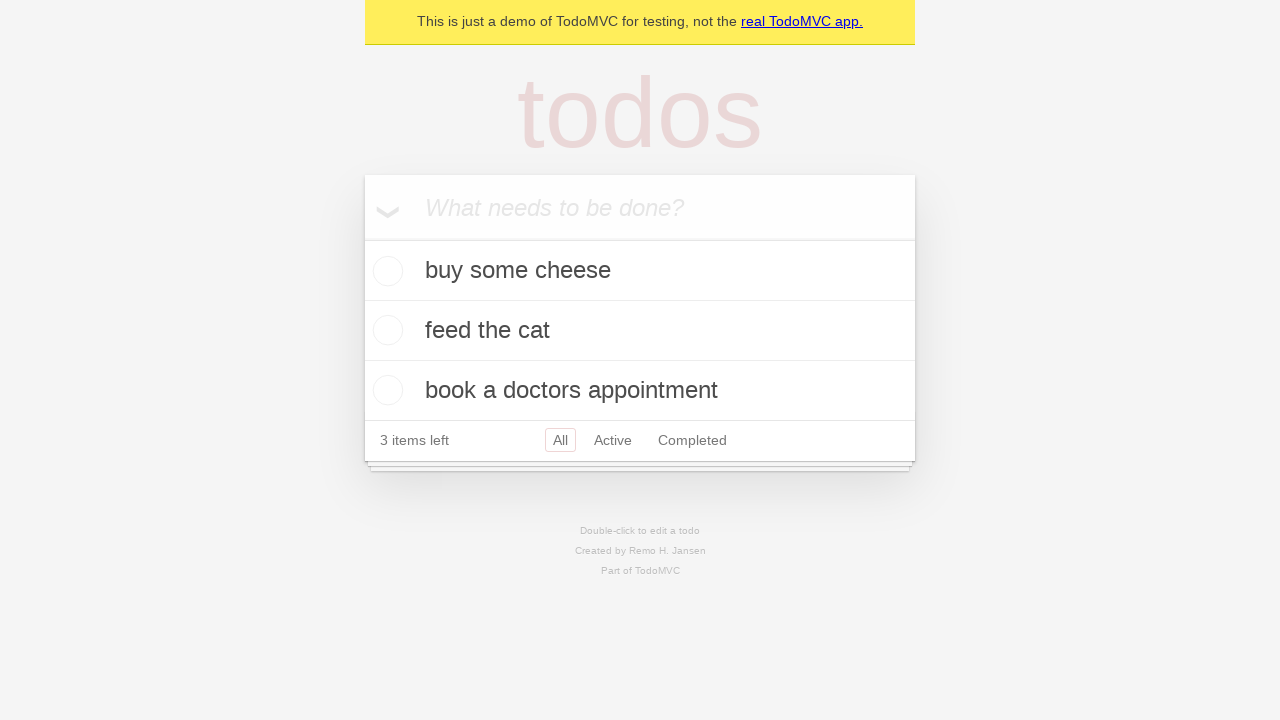

Checked the second todo item (feed the cat) at (385, 330) on internal:testid=[data-testid="todo-item"s] >> nth=1 >> internal:role=checkbox
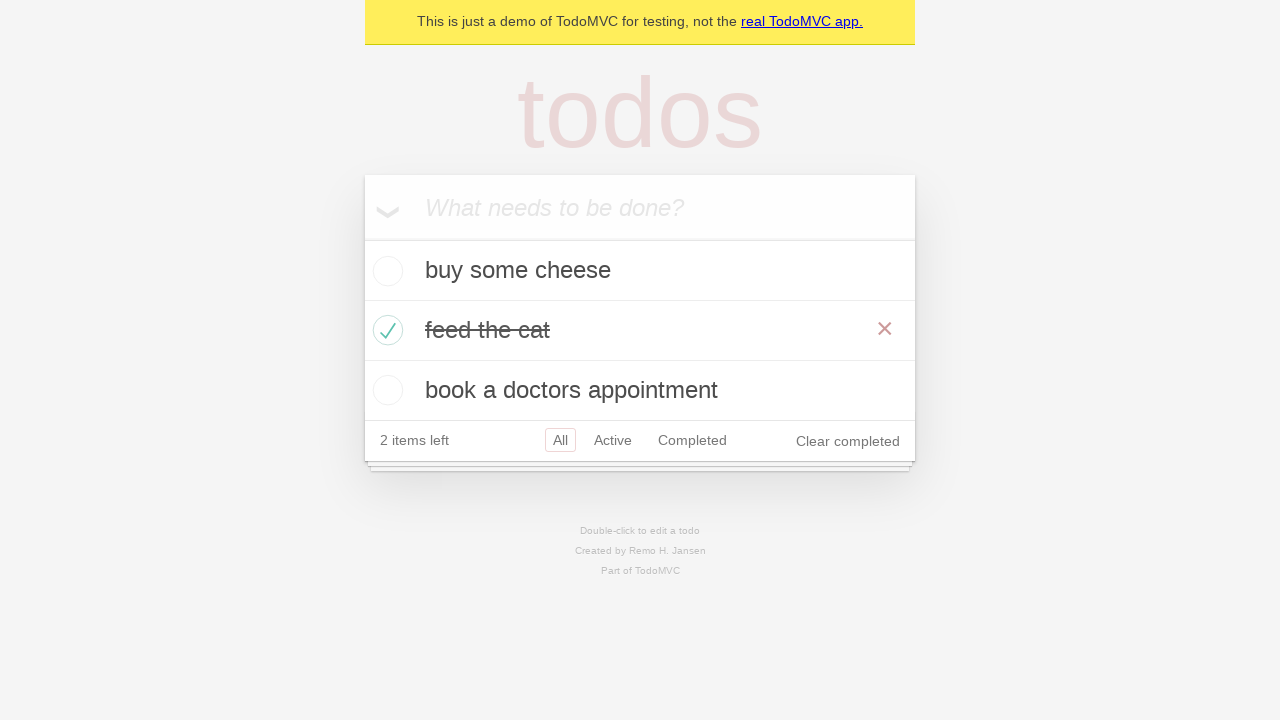

Clicked Active filter to show only active items at (613, 440) on internal:role=link[name="Active"i]
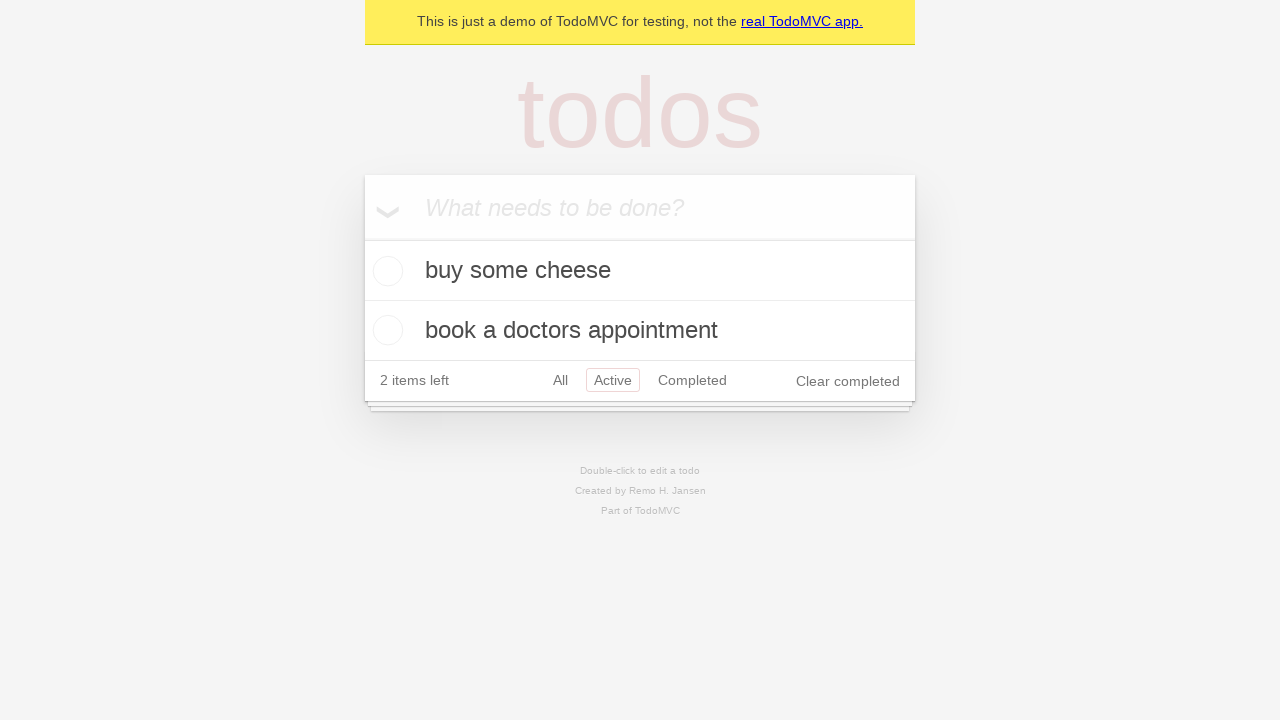

Clicked Completed filter to show only completed items at (692, 380) on internal:role=link[name="Completed"i]
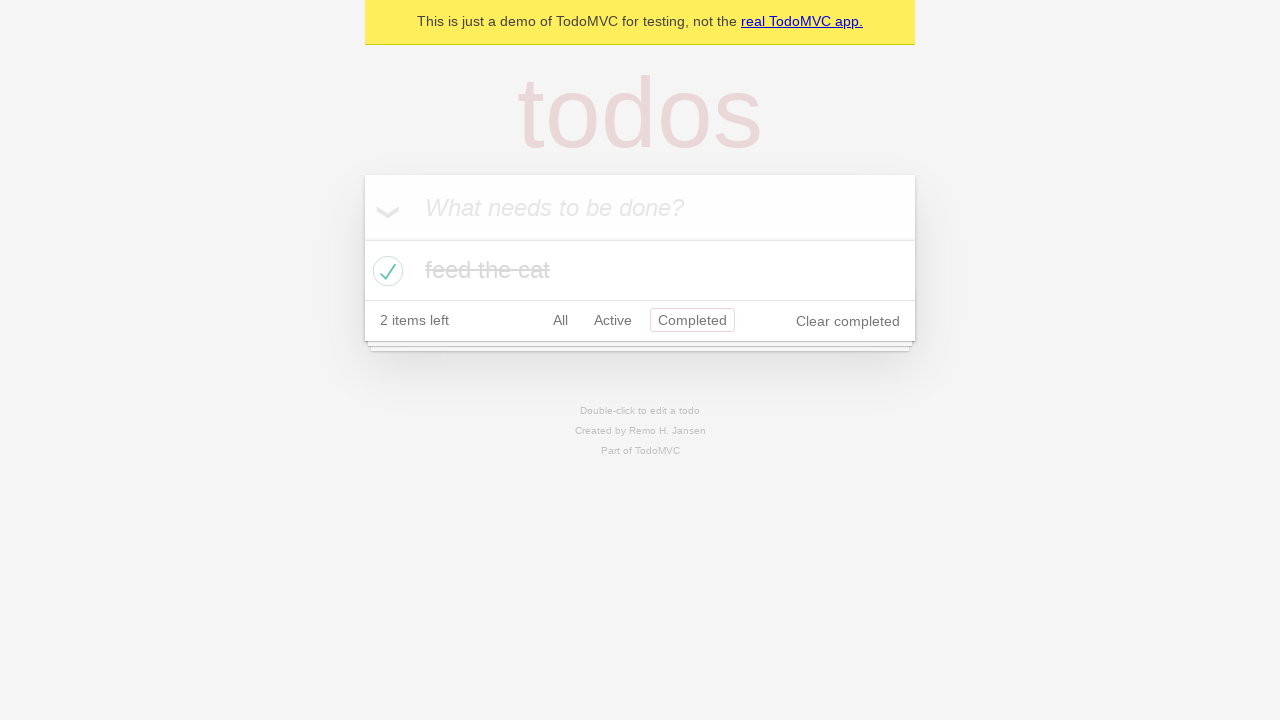

Clicked All filter to display all todo items at (560, 320) on internal:role=link[name="All"i]
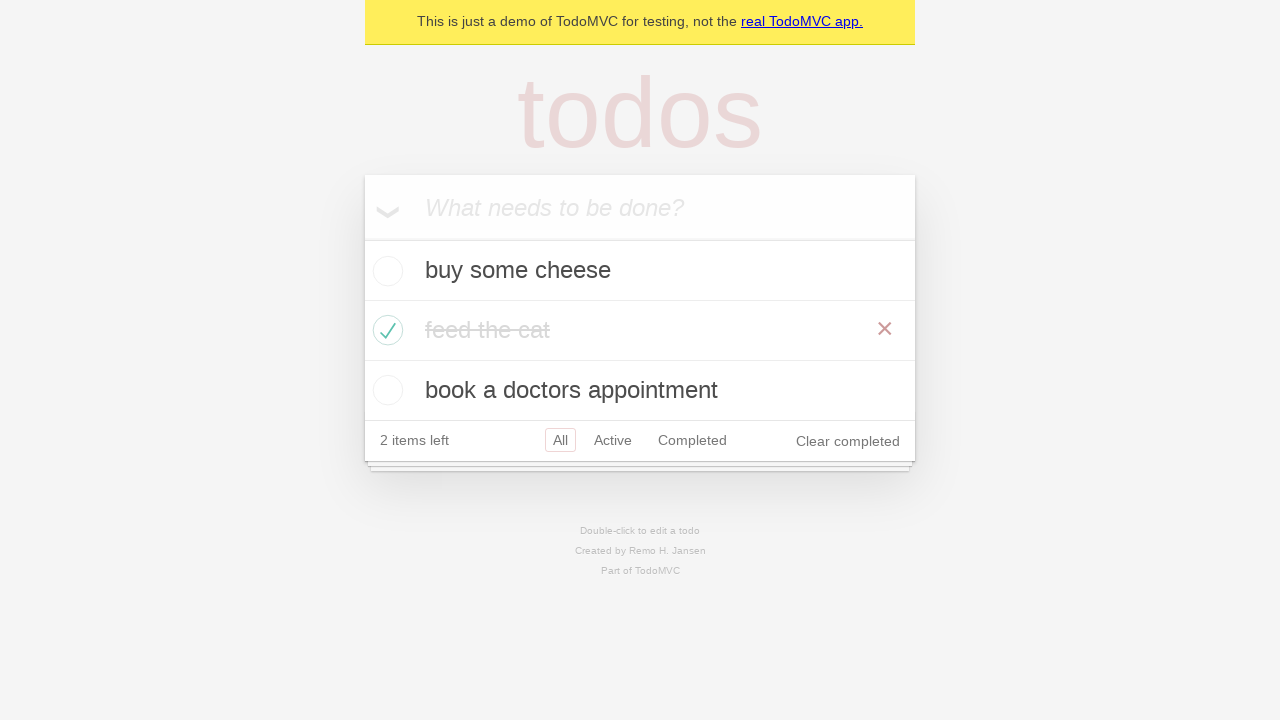

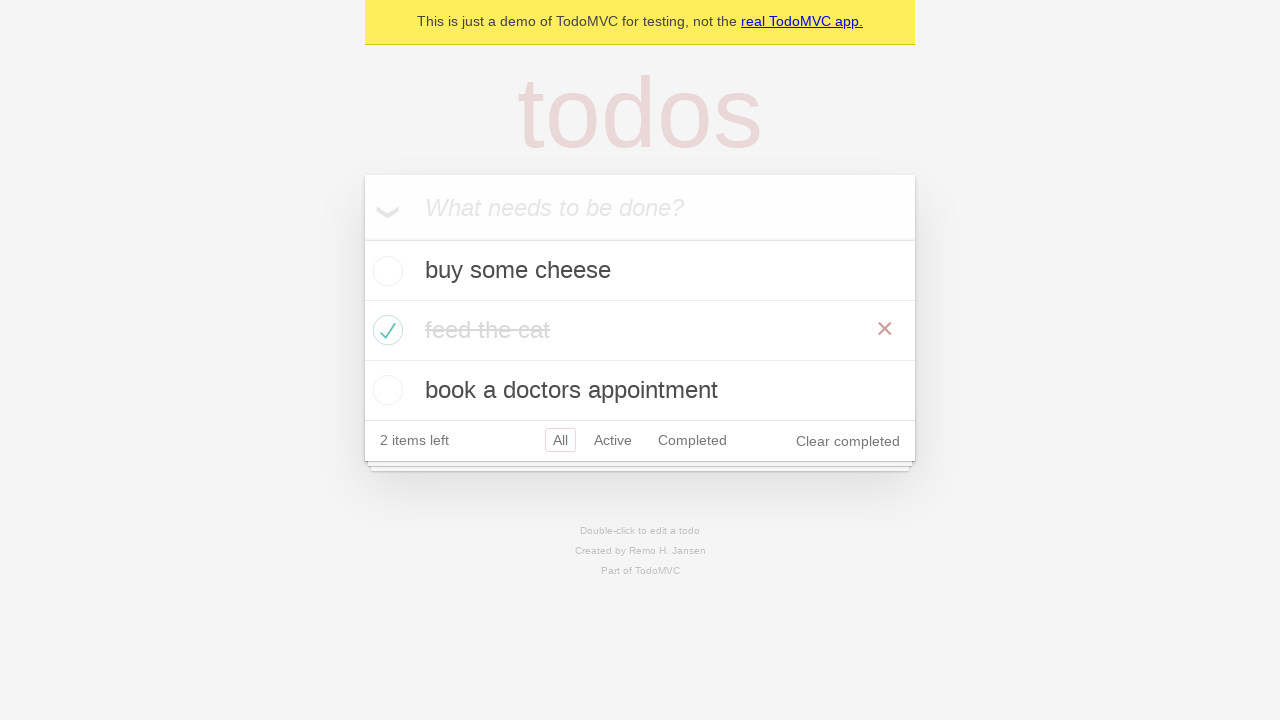